Tests editing a todo item by double-clicking, filling new text, and pressing Enter

Starting URL: https://demo.playwright.dev/todomvc

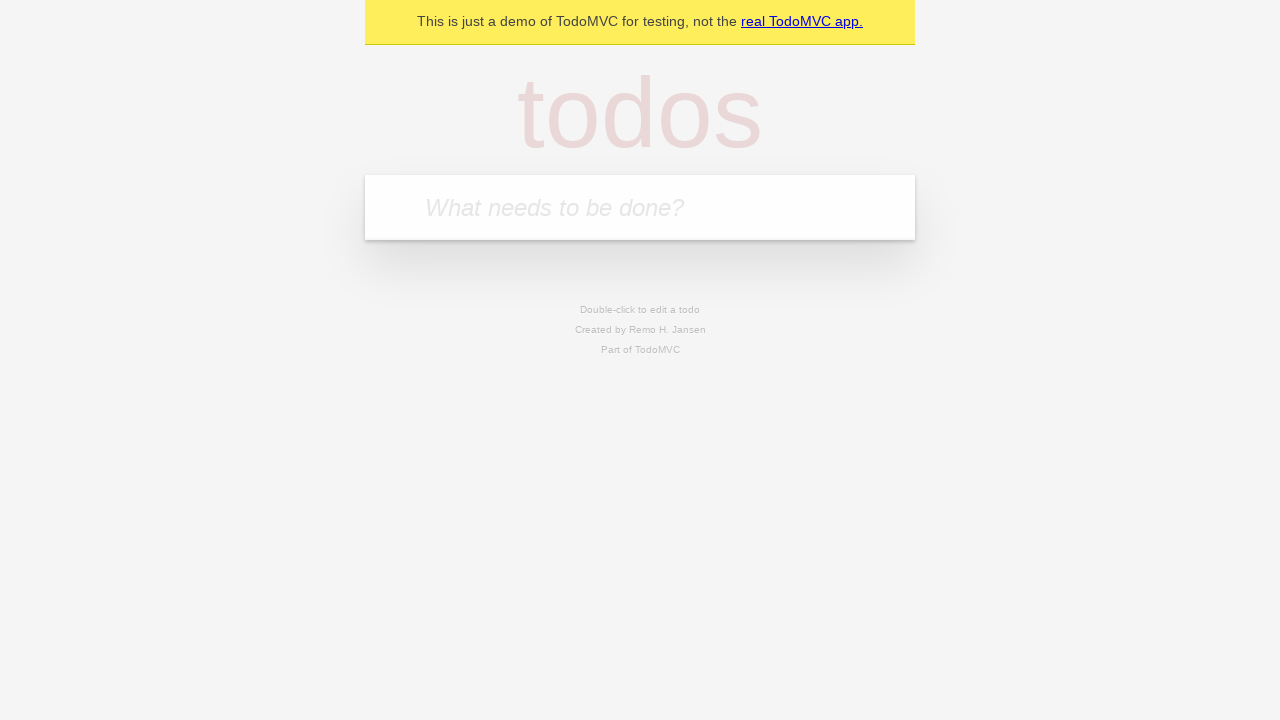

Filled todo input with 'buy some cheese' on internal:attr=[placeholder="What needs to be done?"i]
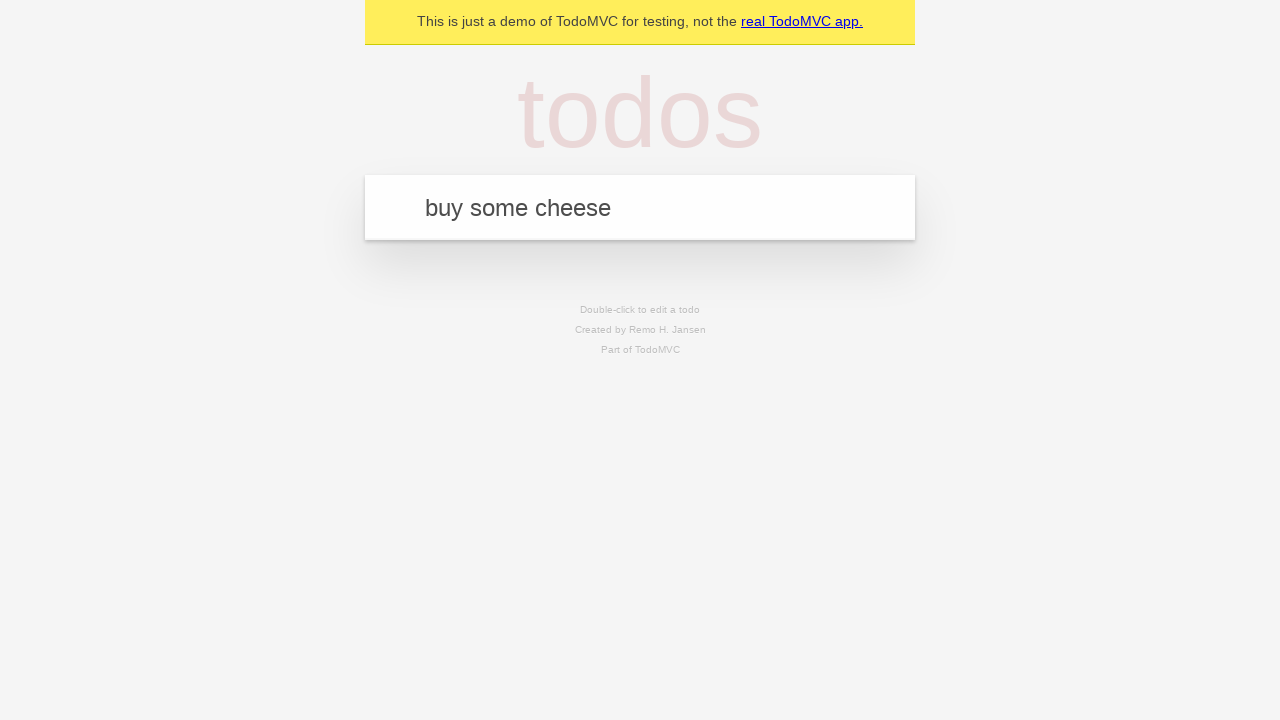

Pressed Enter to add first todo item on internal:attr=[placeholder="What needs to be done?"i]
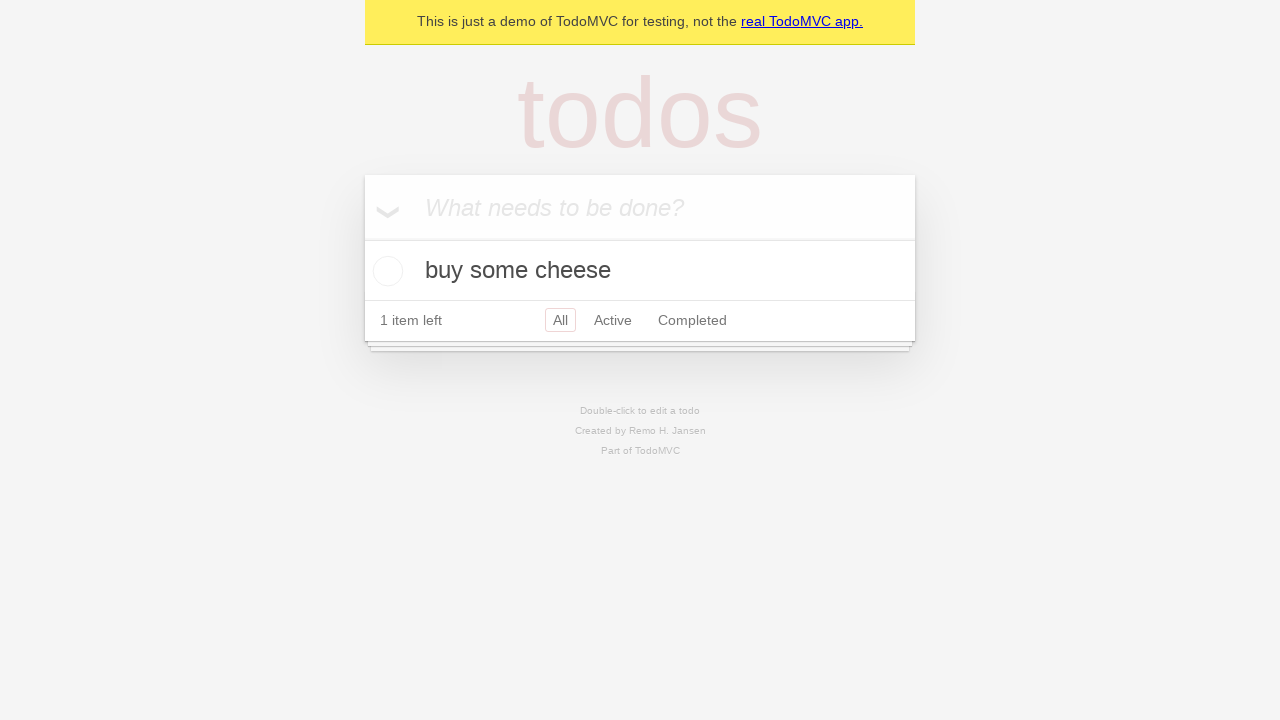

Filled todo input with 'feed the cat' on internal:attr=[placeholder="What needs to be done?"i]
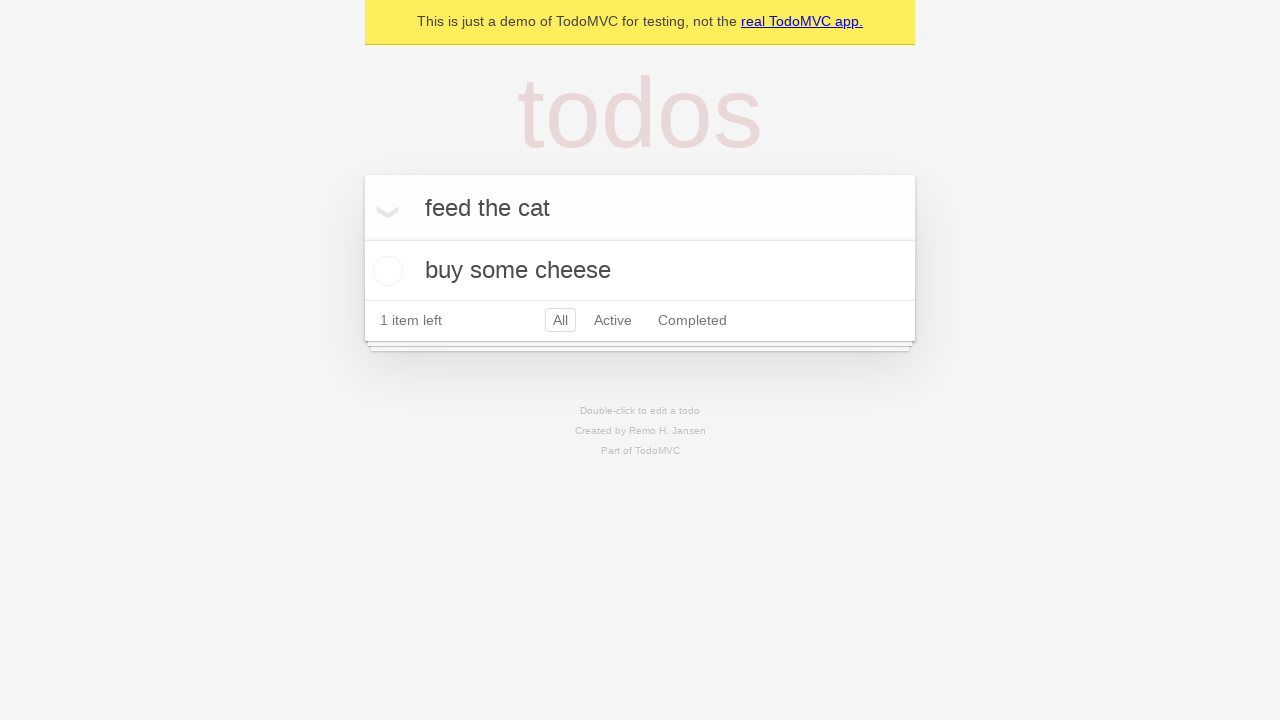

Pressed Enter to add second todo item on internal:attr=[placeholder="What needs to be done?"i]
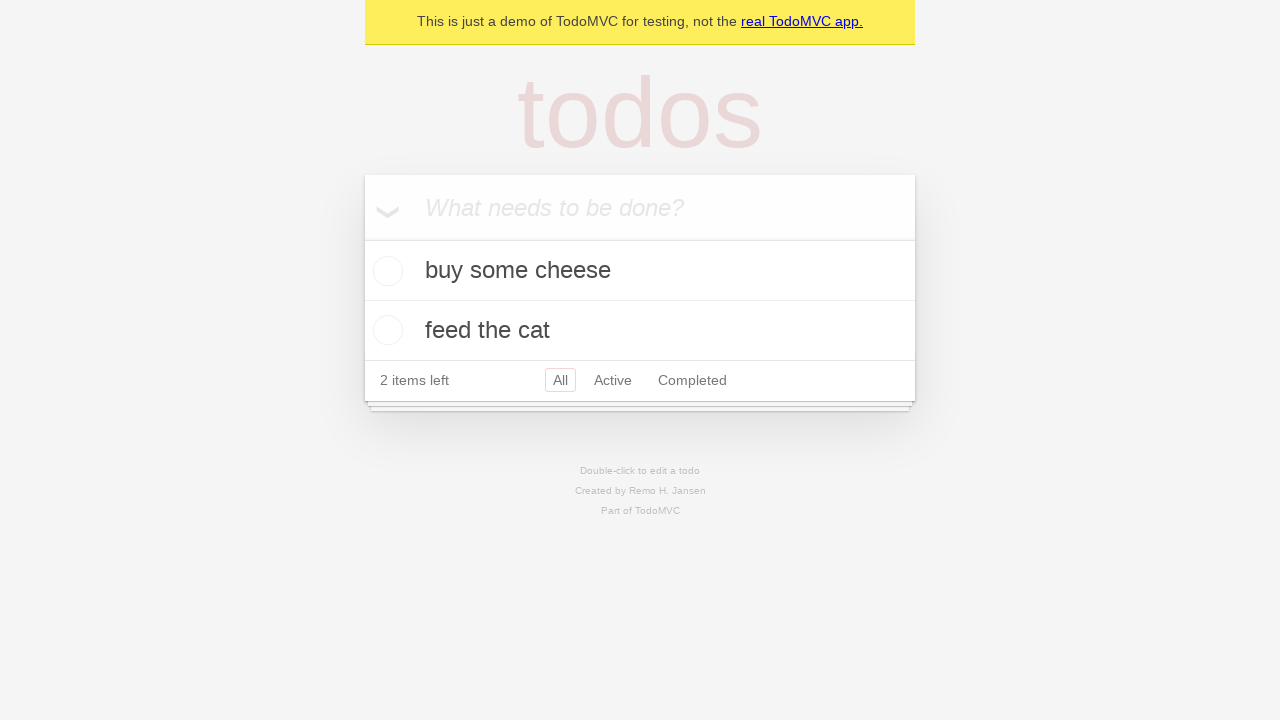

Filled todo input with 'book a doctors appointment' on internal:attr=[placeholder="What needs to be done?"i]
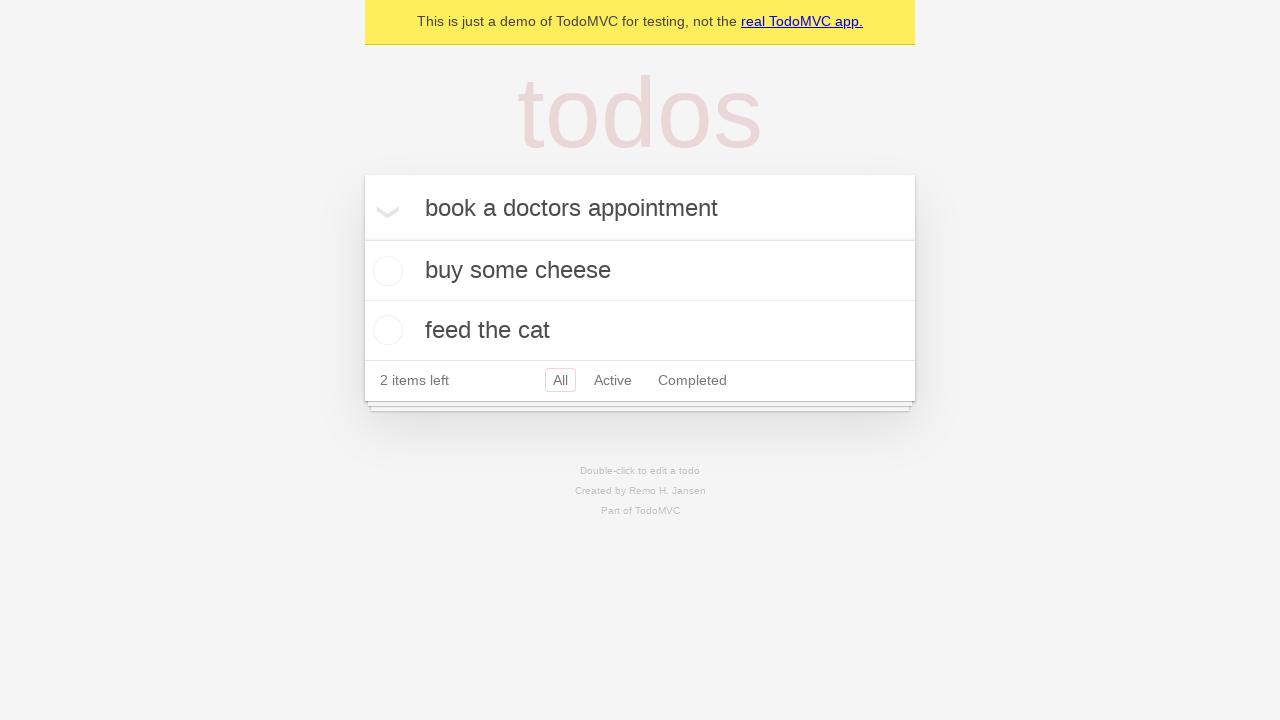

Pressed Enter to add third todo item on internal:attr=[placeholder="What needs to be done?"i]
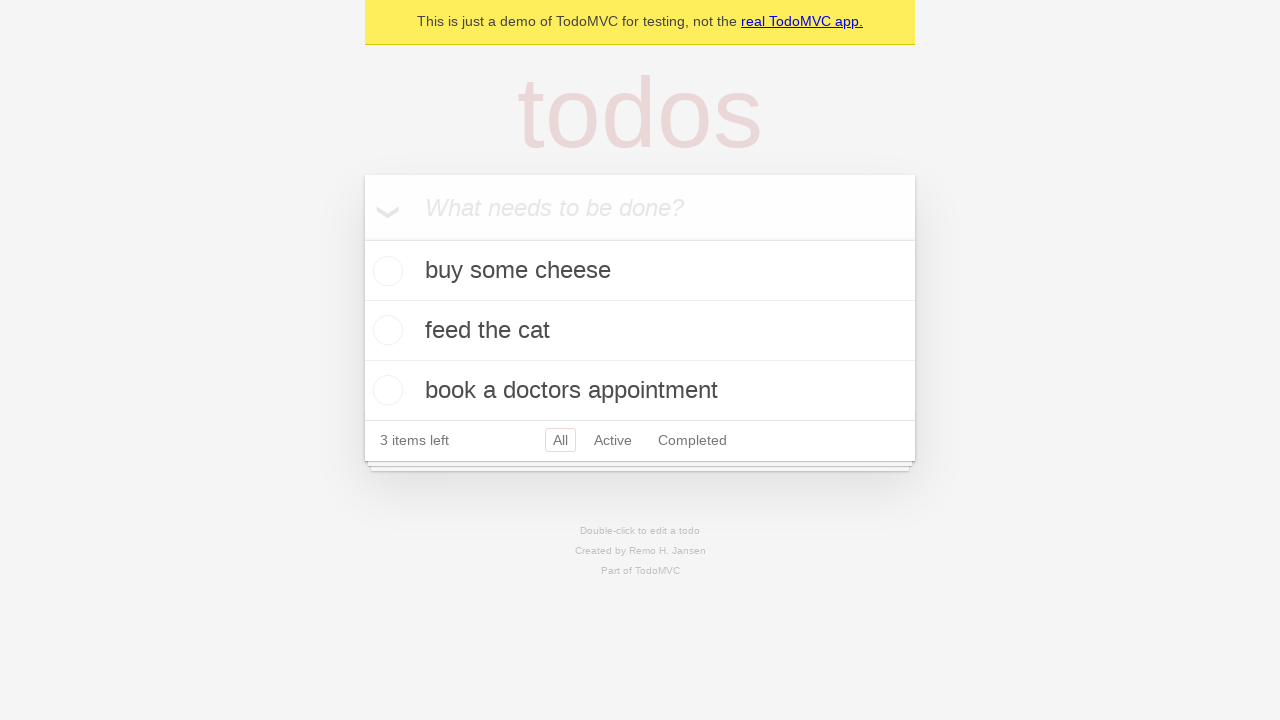

Located all todo items
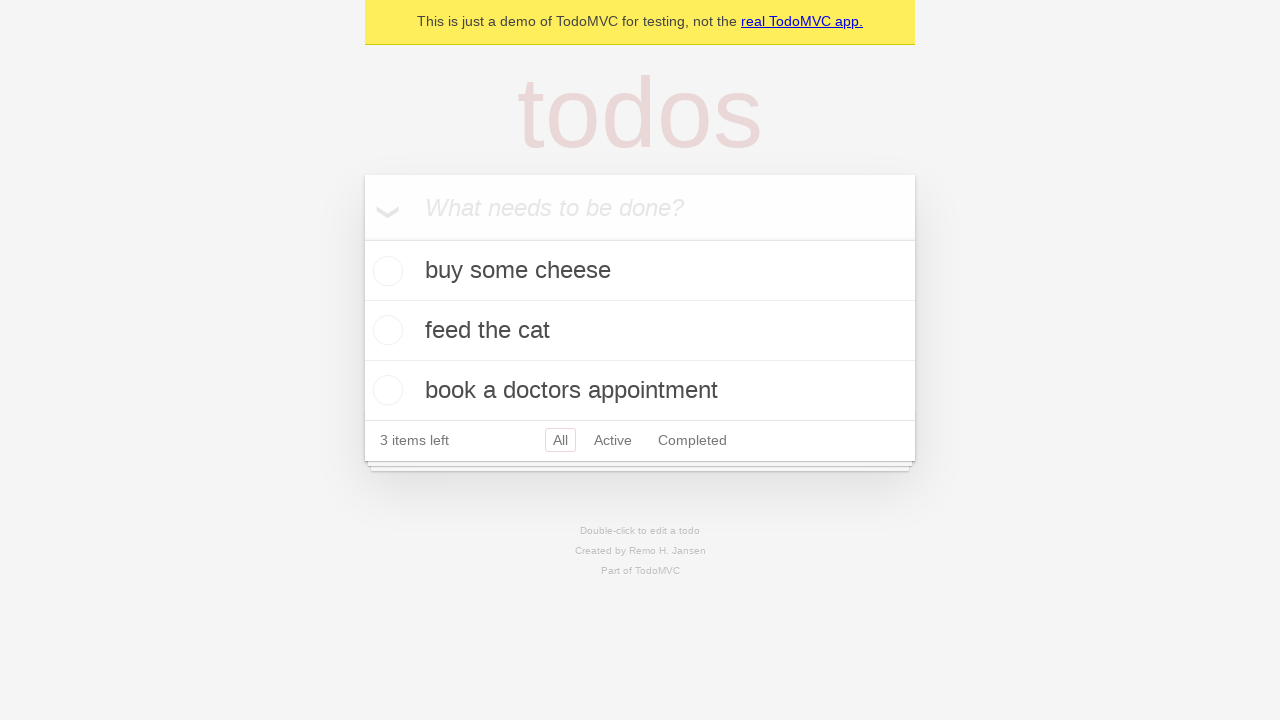

Selected second todo item
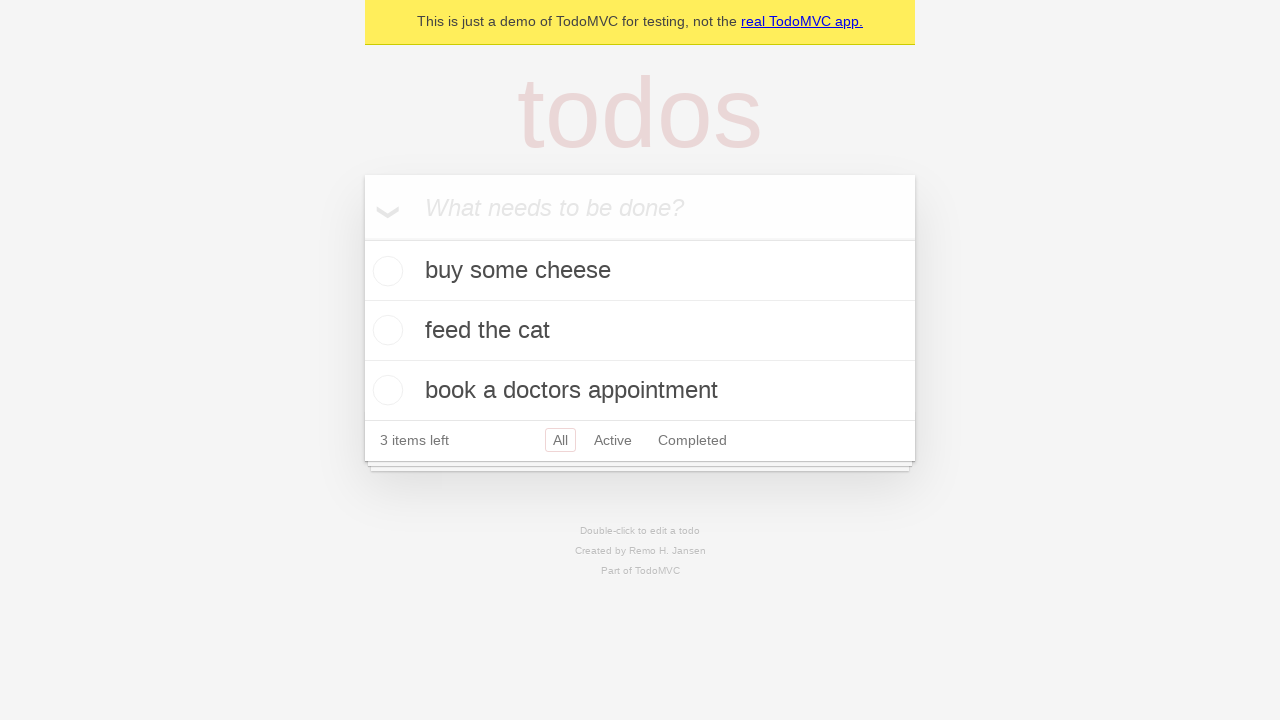

Double-clicked second todo item to enter edit mode at (640, 331) on internal:testid=[data-testid="todo-item"s] >> nth=1
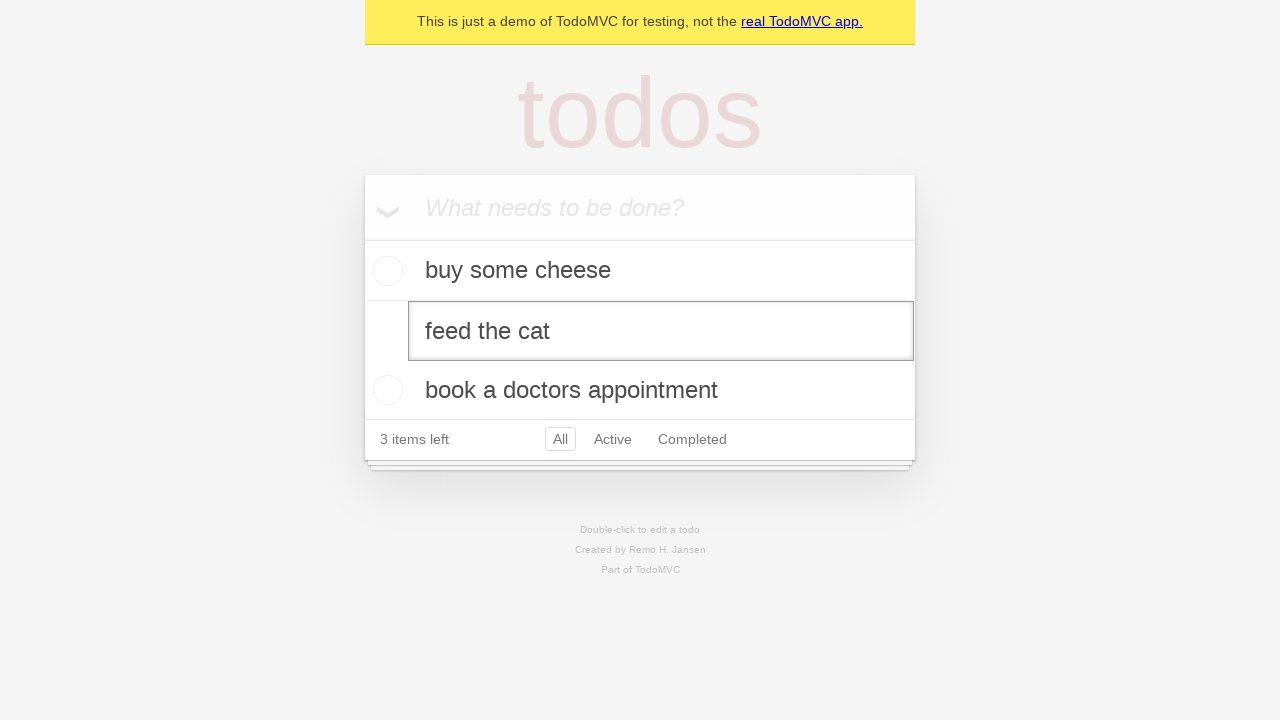

Filled edit textbox with 'buy some sausages' on internal:testid=[data-testid="todo-item"s] >> nth=1 >> internal:role=textbox[nam
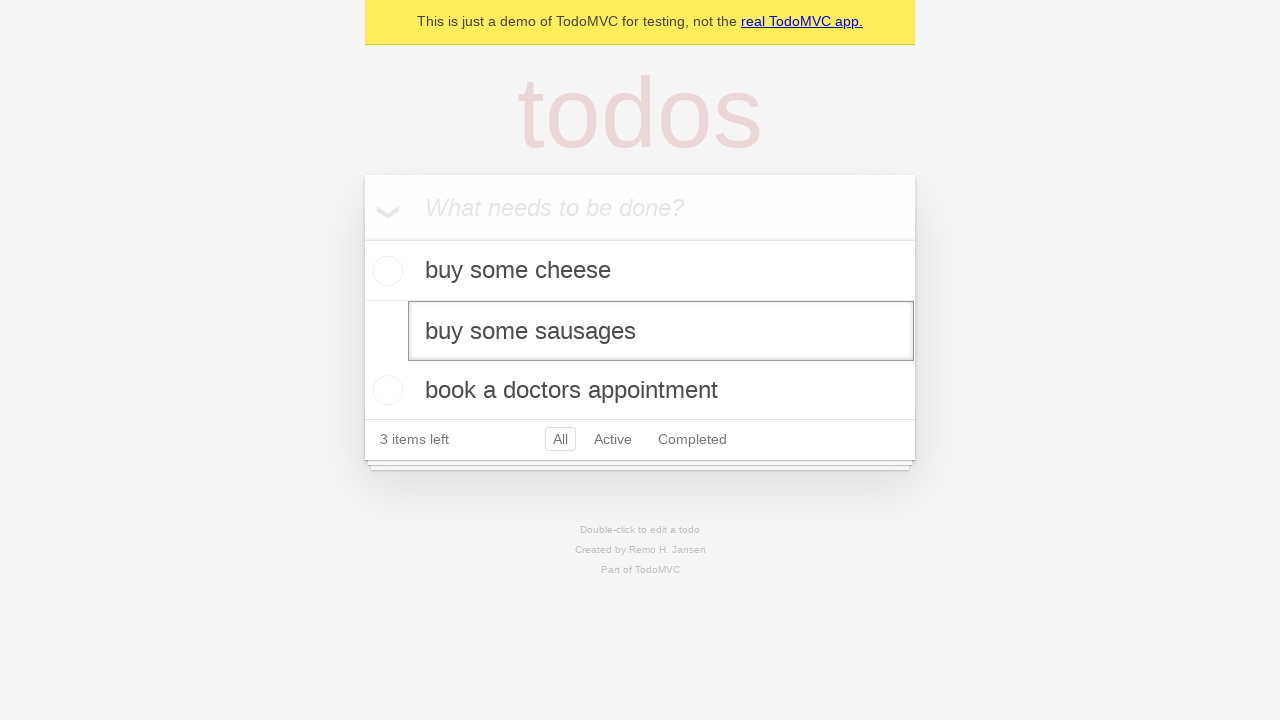

Pressed Enter to confirm todo item edit on internal:testid=[data-testid="todo-item"s] >> nth=1 >> internal:role=textbox[nam
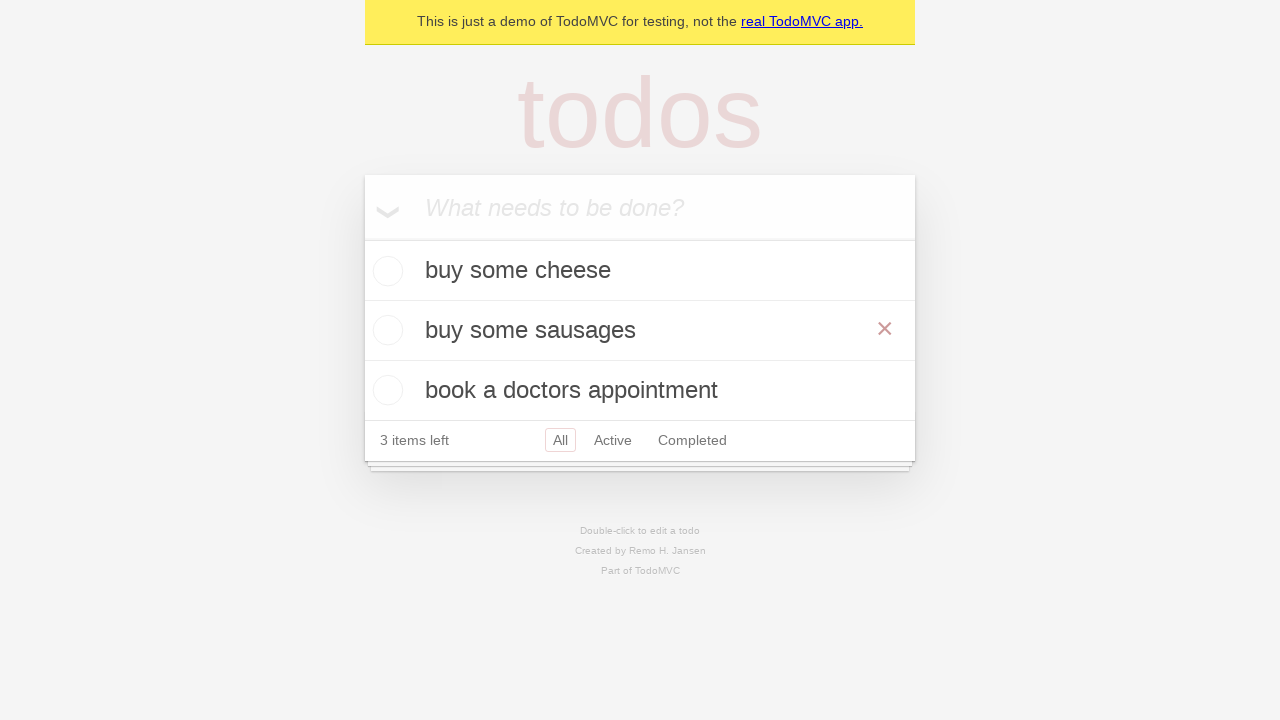

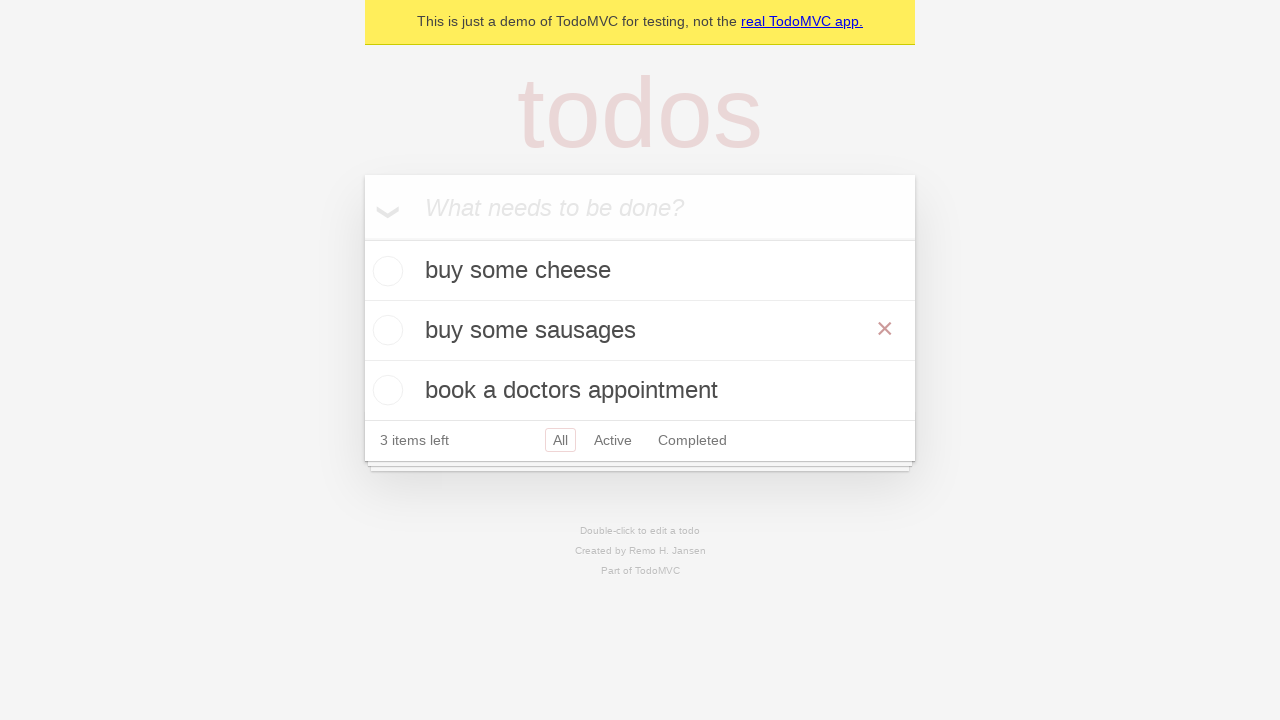